Tests confirmation alert dialog by triggering it and accepting, then triggering a simple alert and dismissing it.

Starting URL: https://demoqa.com/alerts

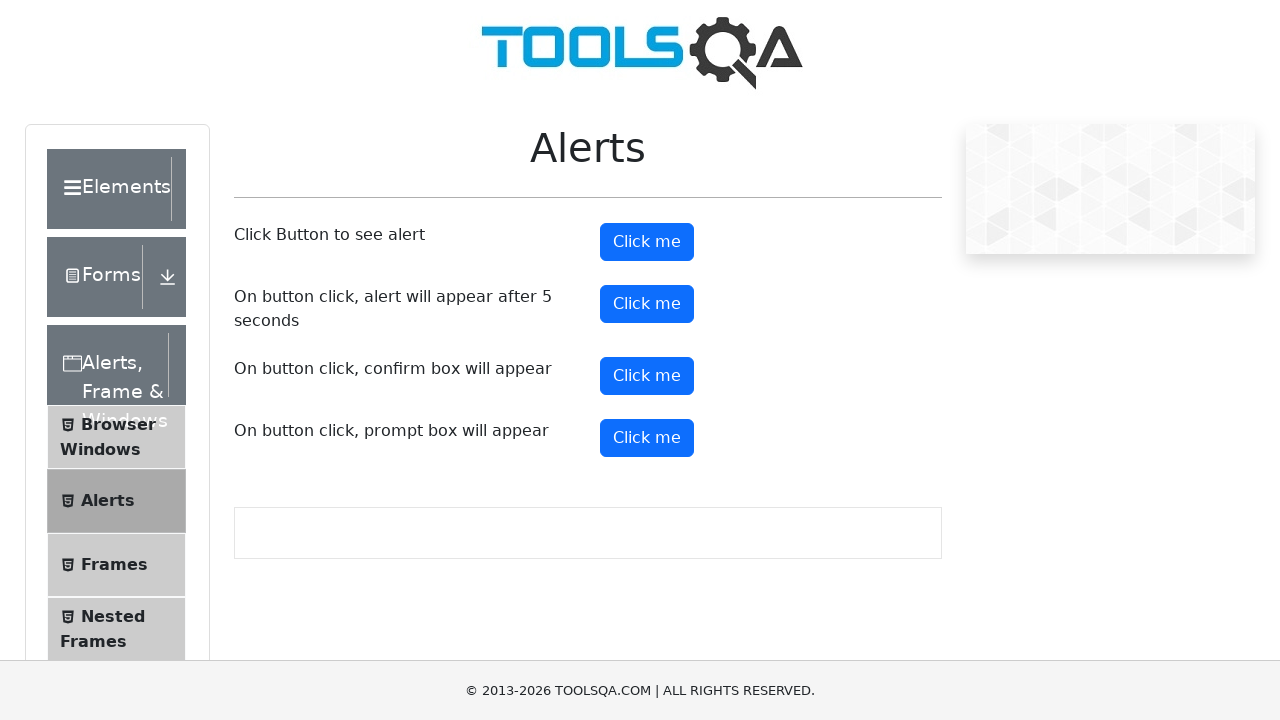

Scrolled down 200px to make alert buttons visible
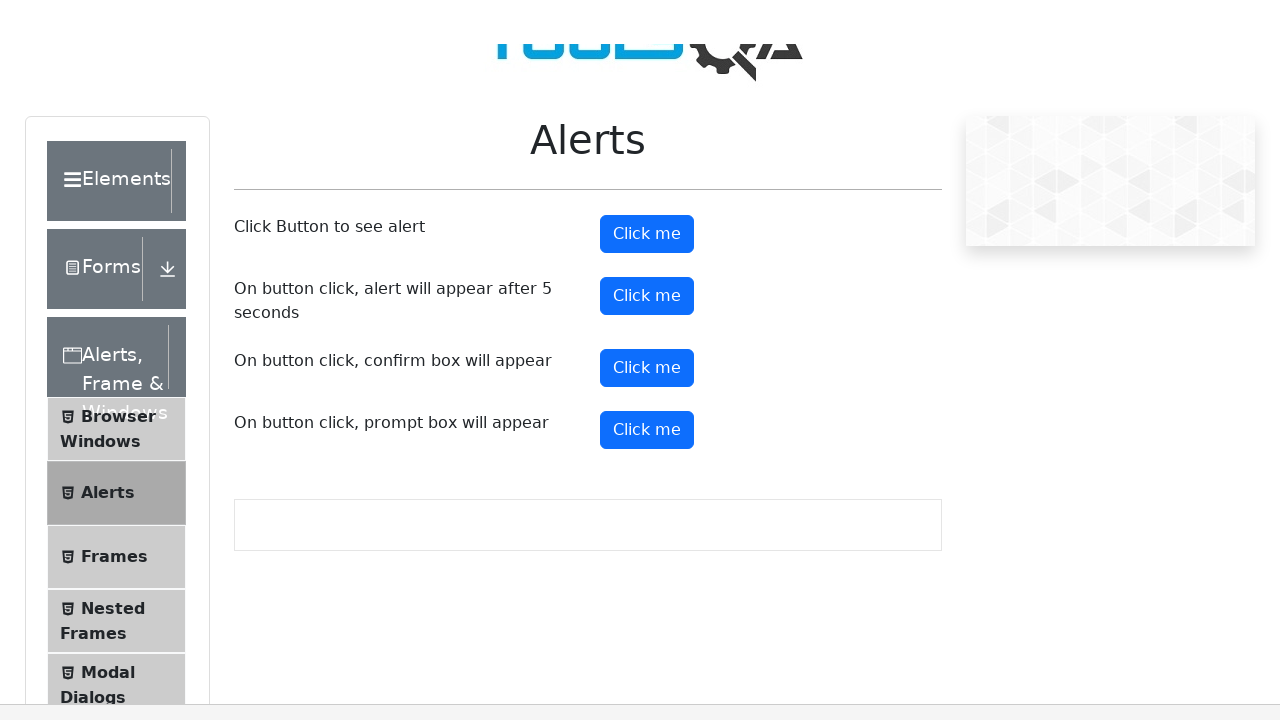

Set up dialog handler to accept confirmation alert
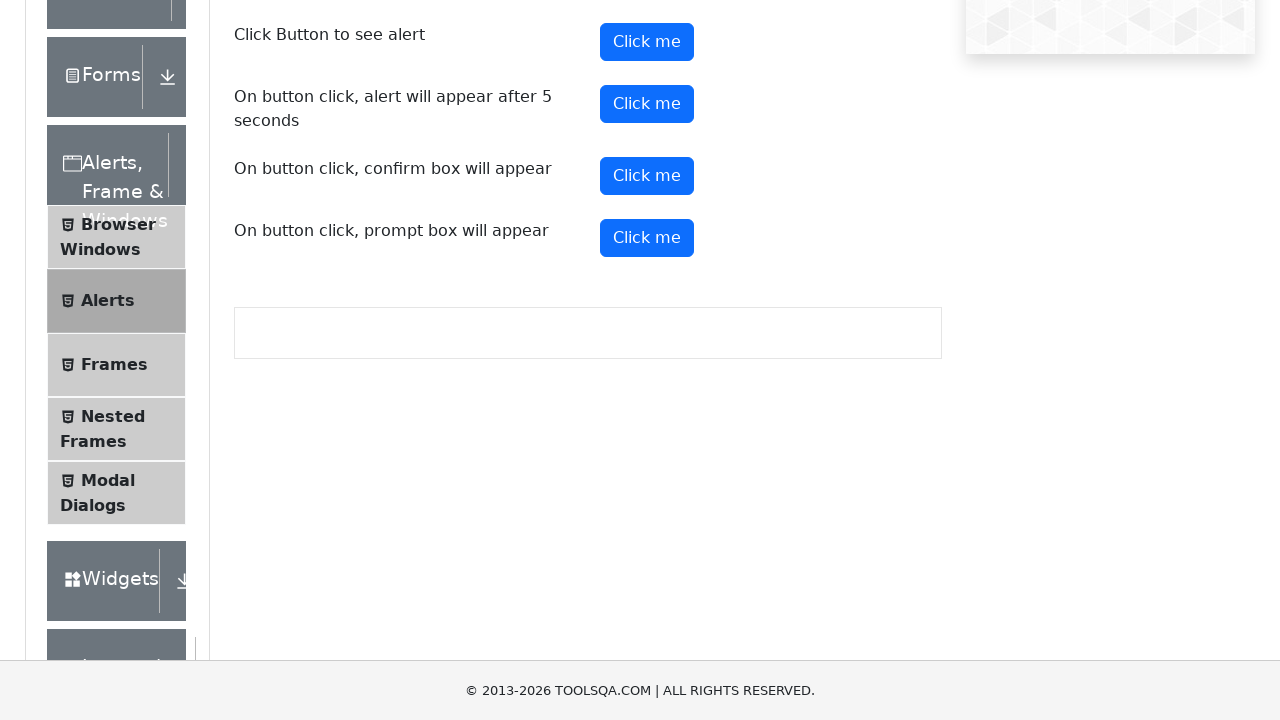

Clicked confirmation alert button at (647, 176) on #confirmButton
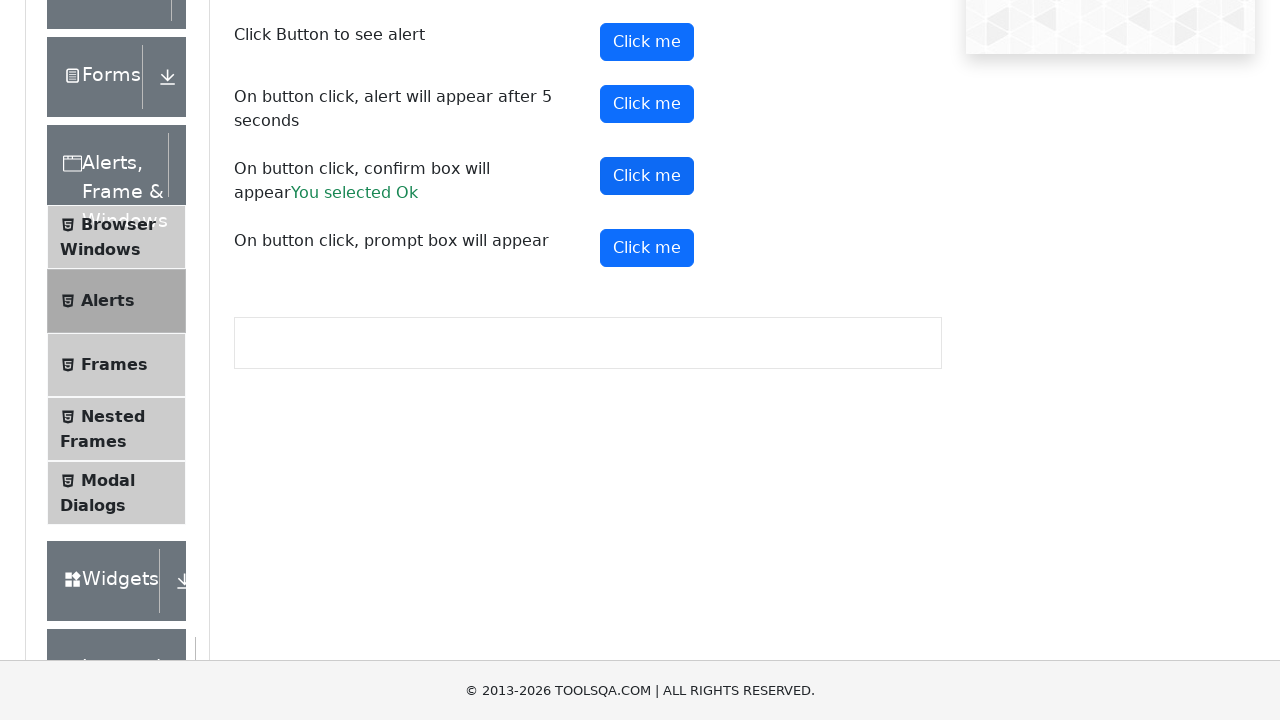

Waited for confirmation alert to be handled
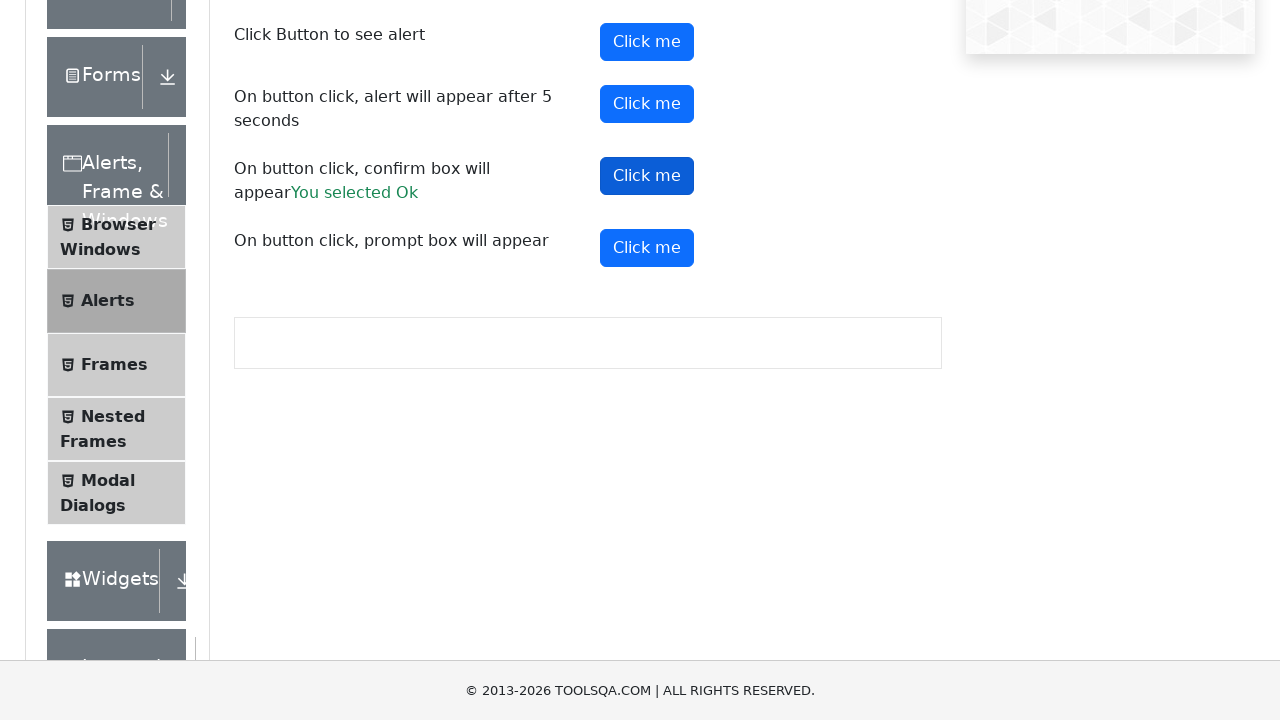

Set up dialog handler to dismiss simple alert
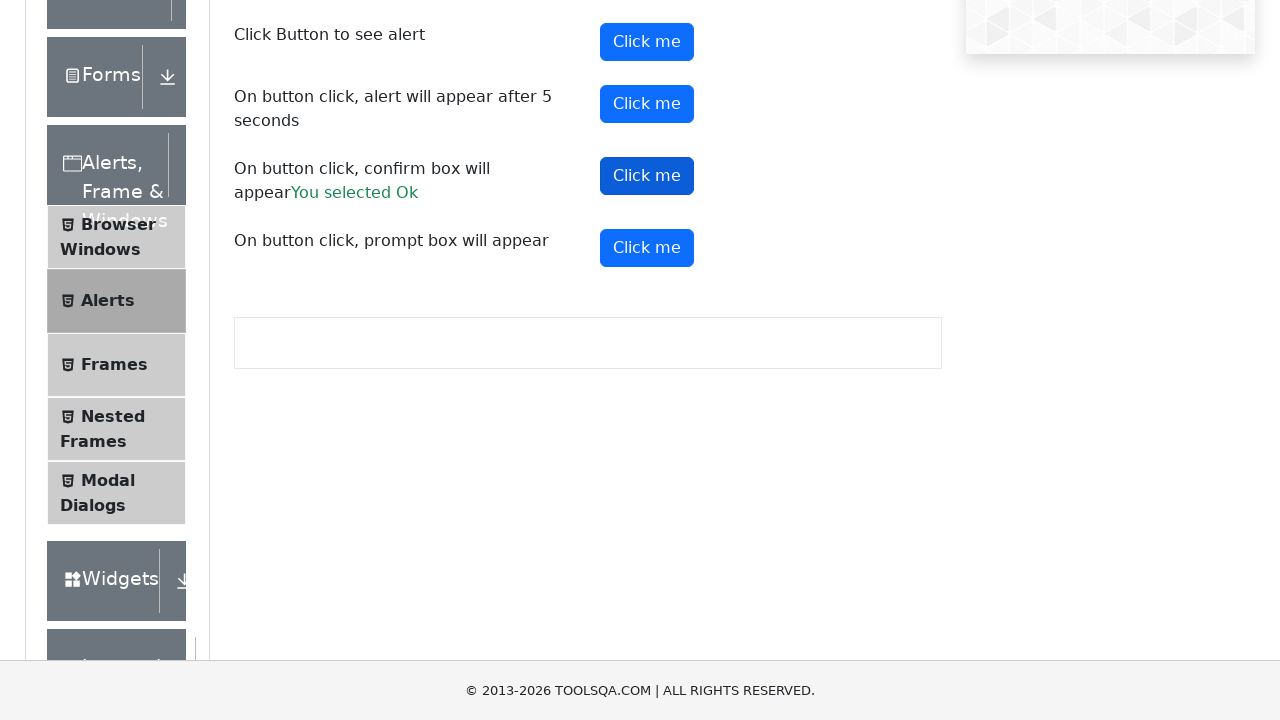

Clicked simple alert button at (647, 42) on #alertButton
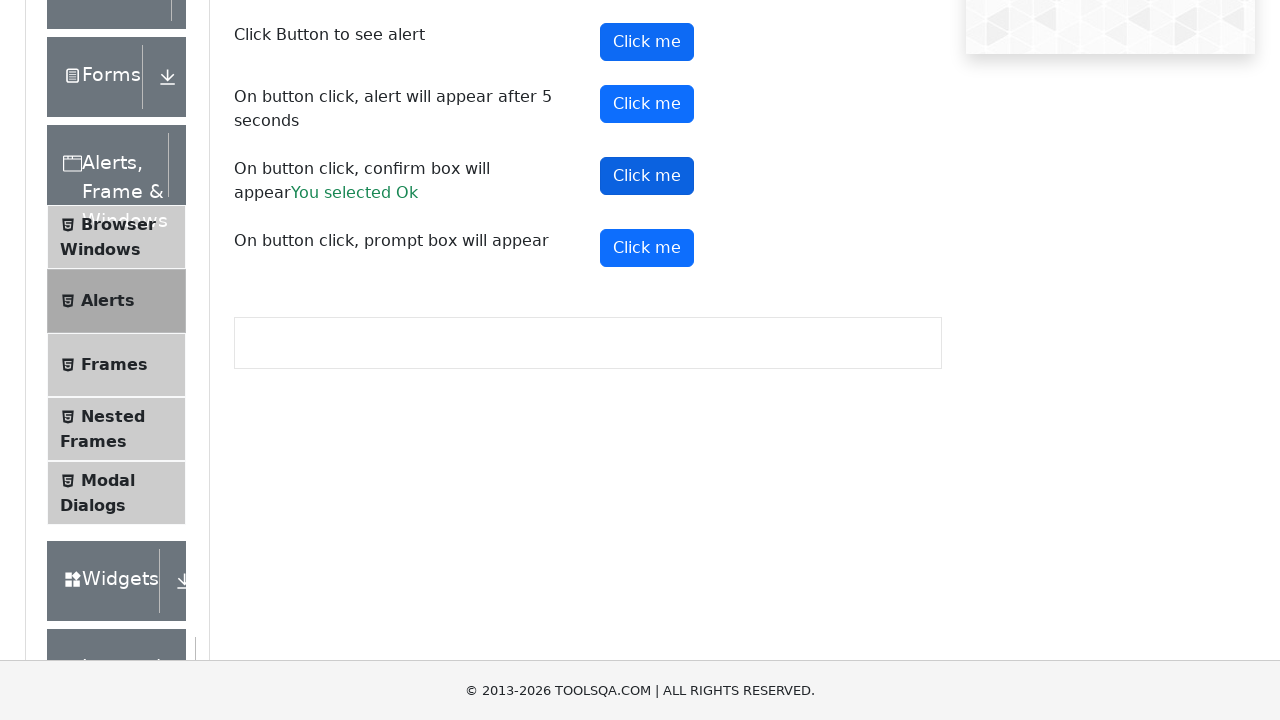

Waited for simple alert to be handled
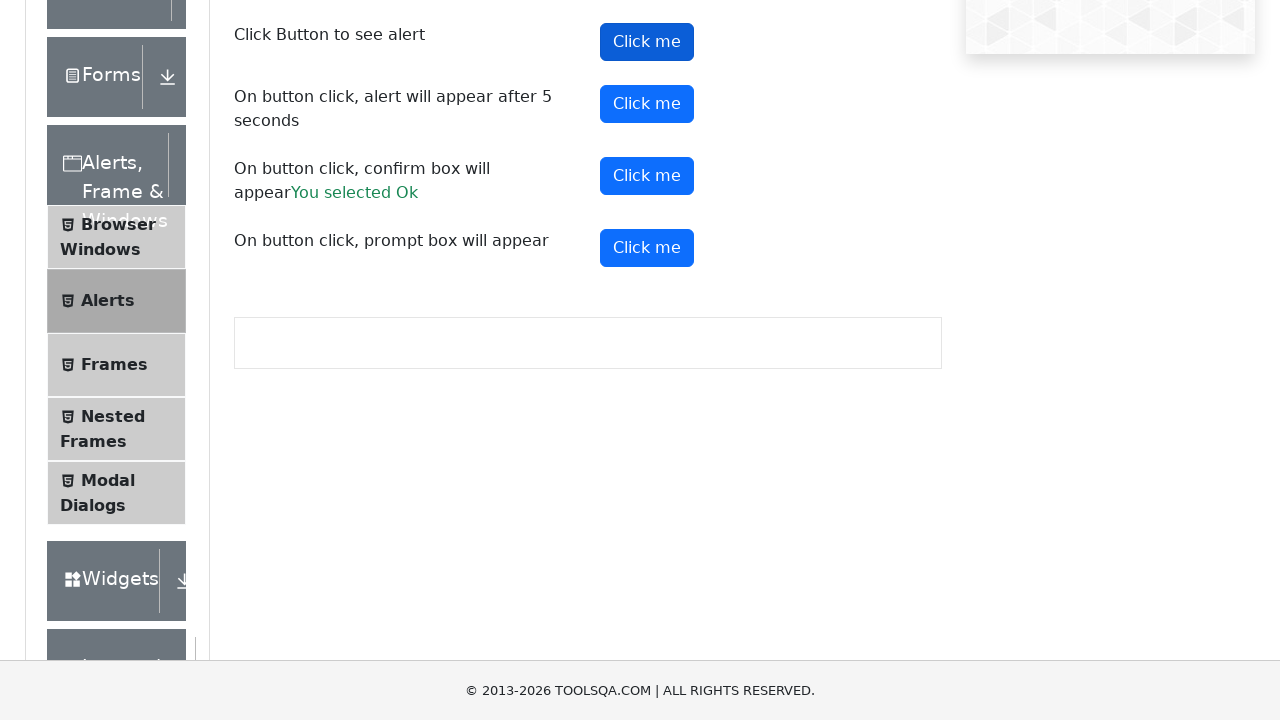

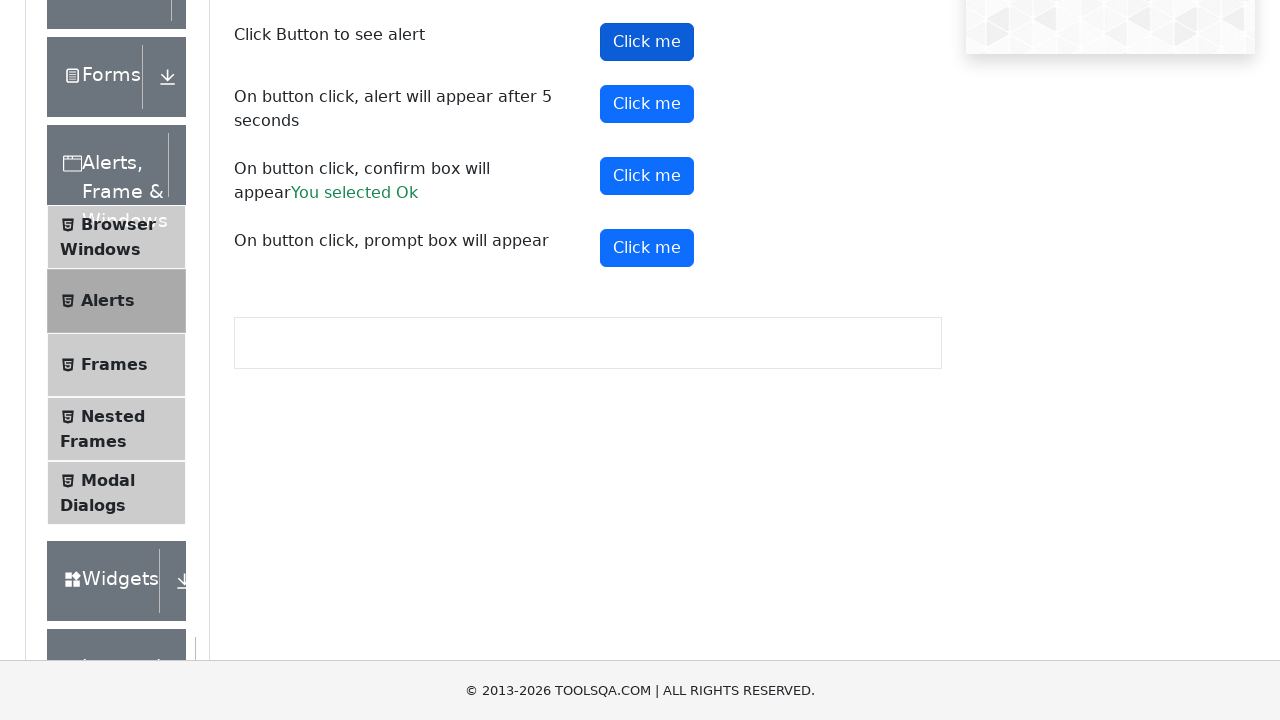